Navigates to the Heroku test application homepage and clicks on the "Frames" link to access the frames demo page

Starting URL: http://the-internet.herokuapp.com/

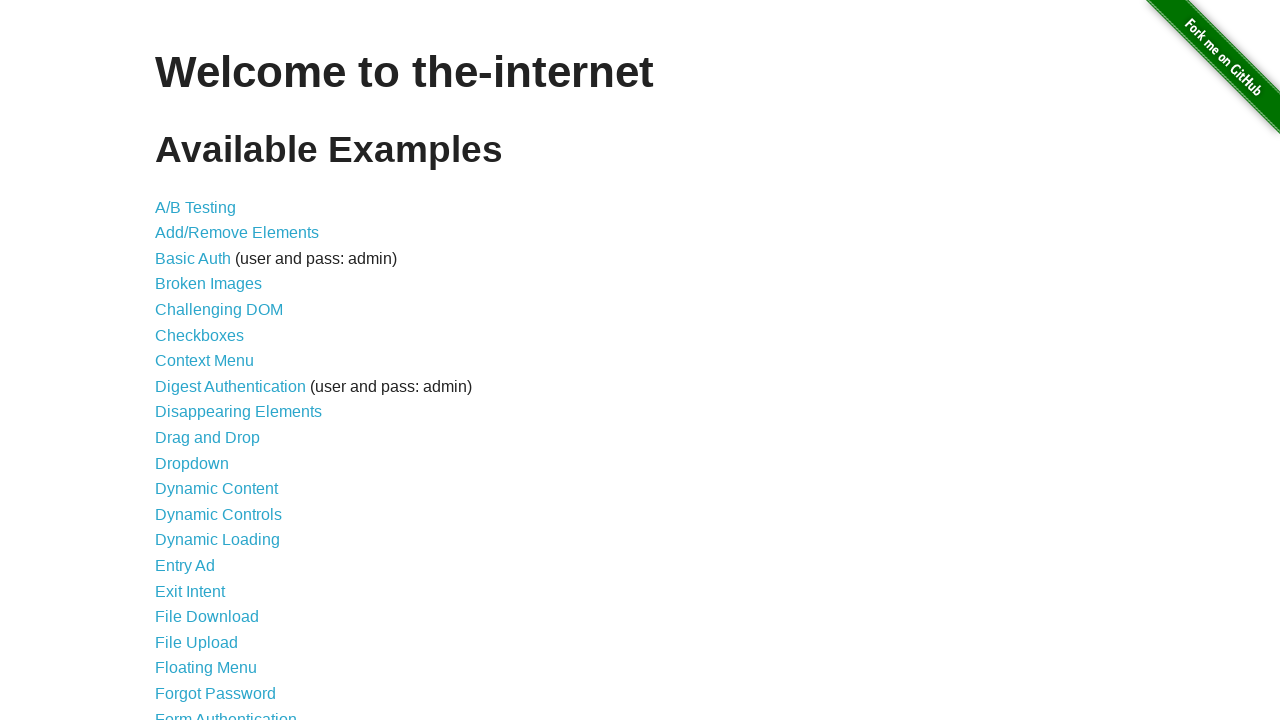

Navigated to Heroku test application homepage
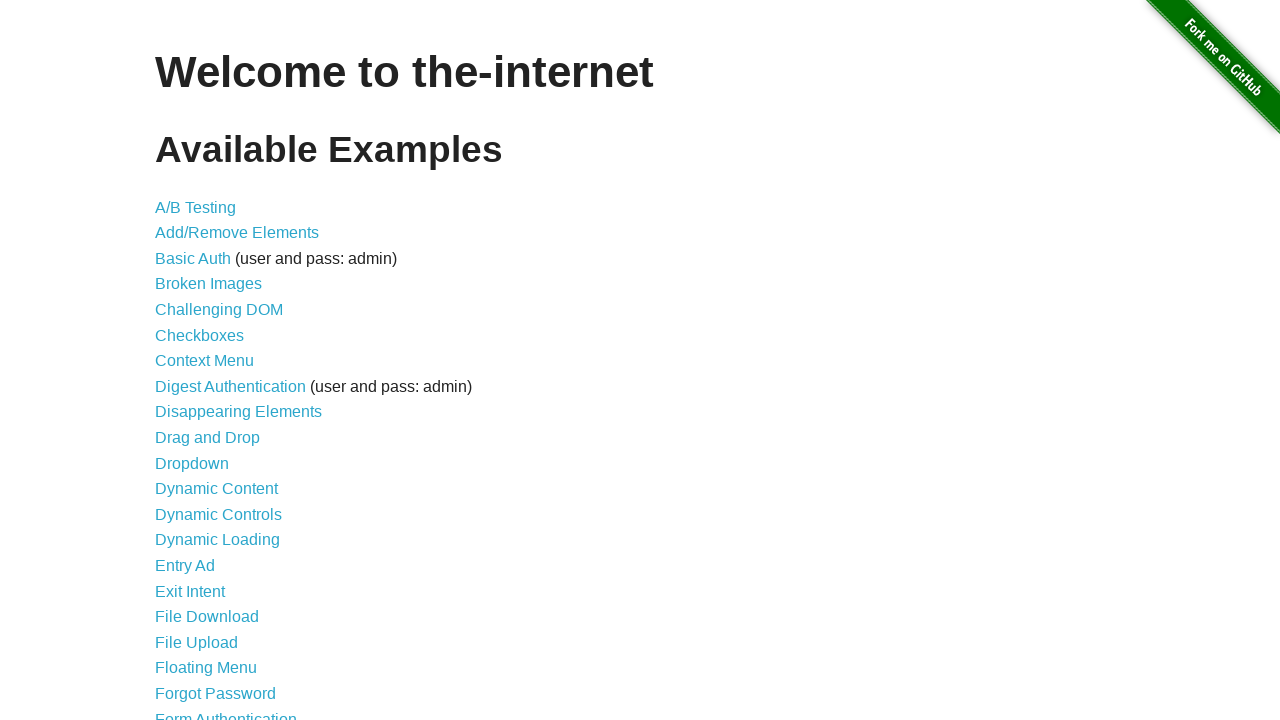

Clicked on the 'Frames' link to access the frames demo page at (182, 361) on text=Frames
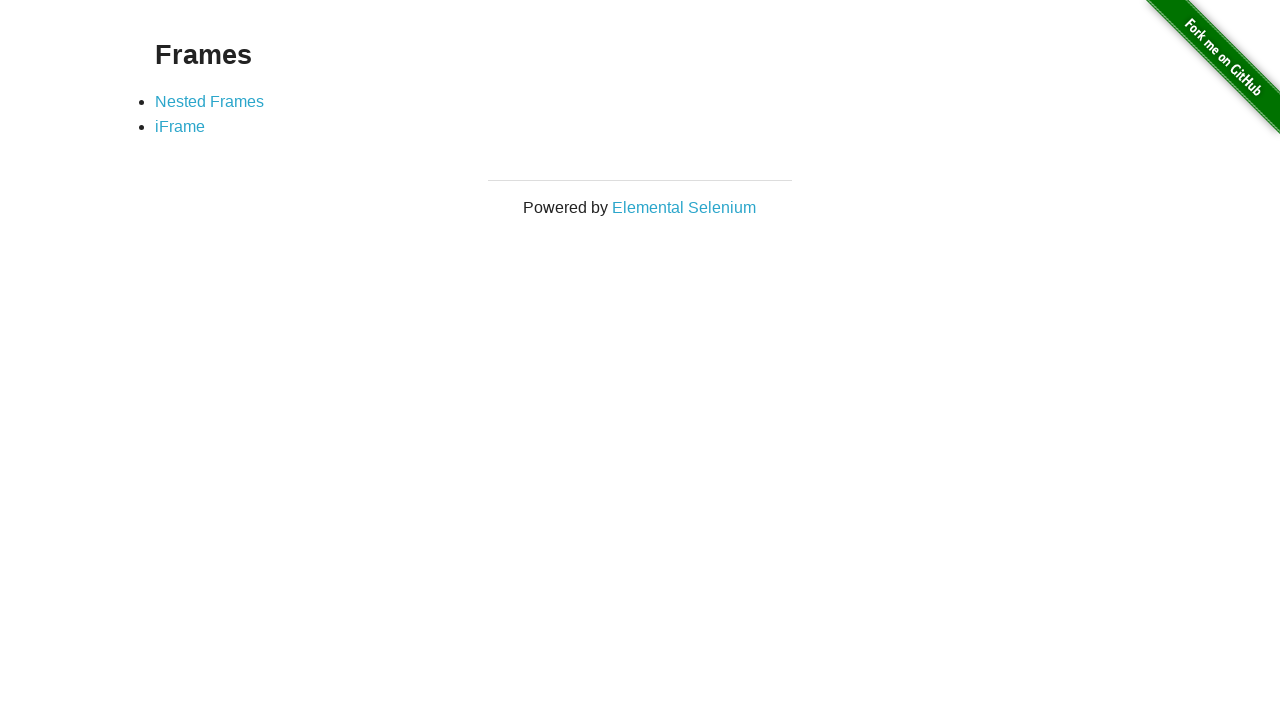

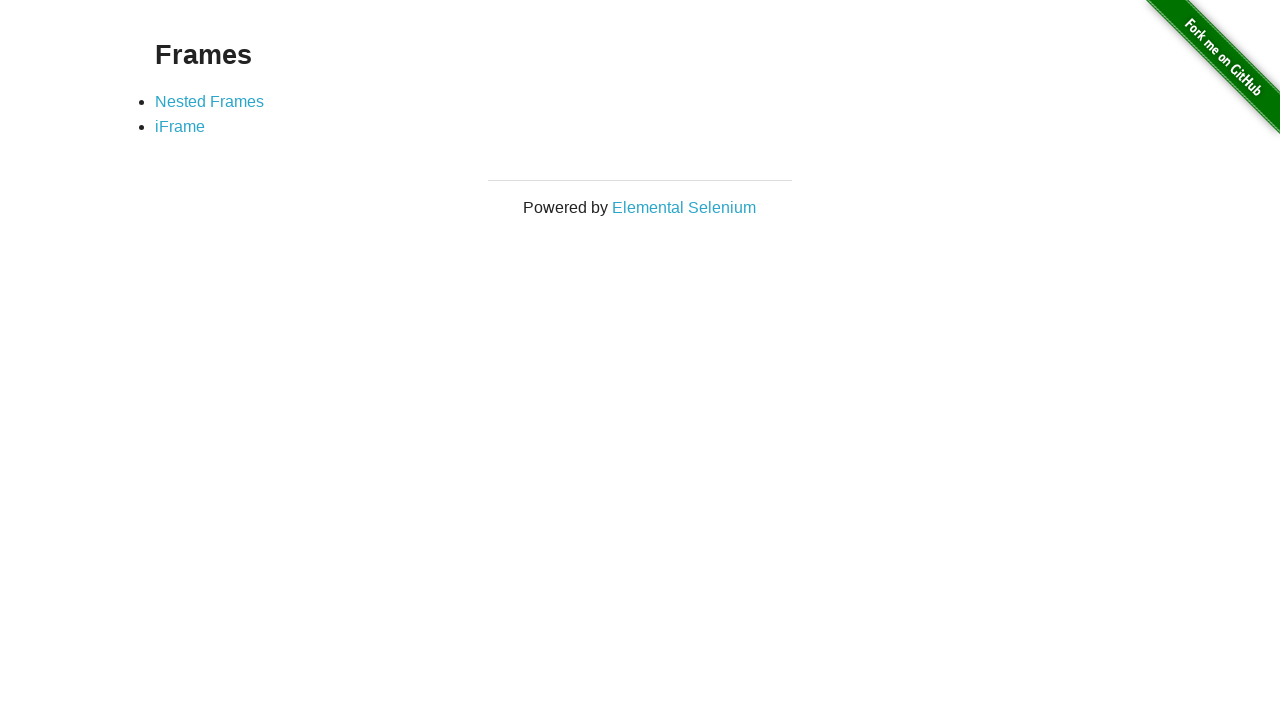